Interacts with radio buttons and dropdown on a form control demo page

Starting URL: https://dgotlieb.github.io/Controllers/

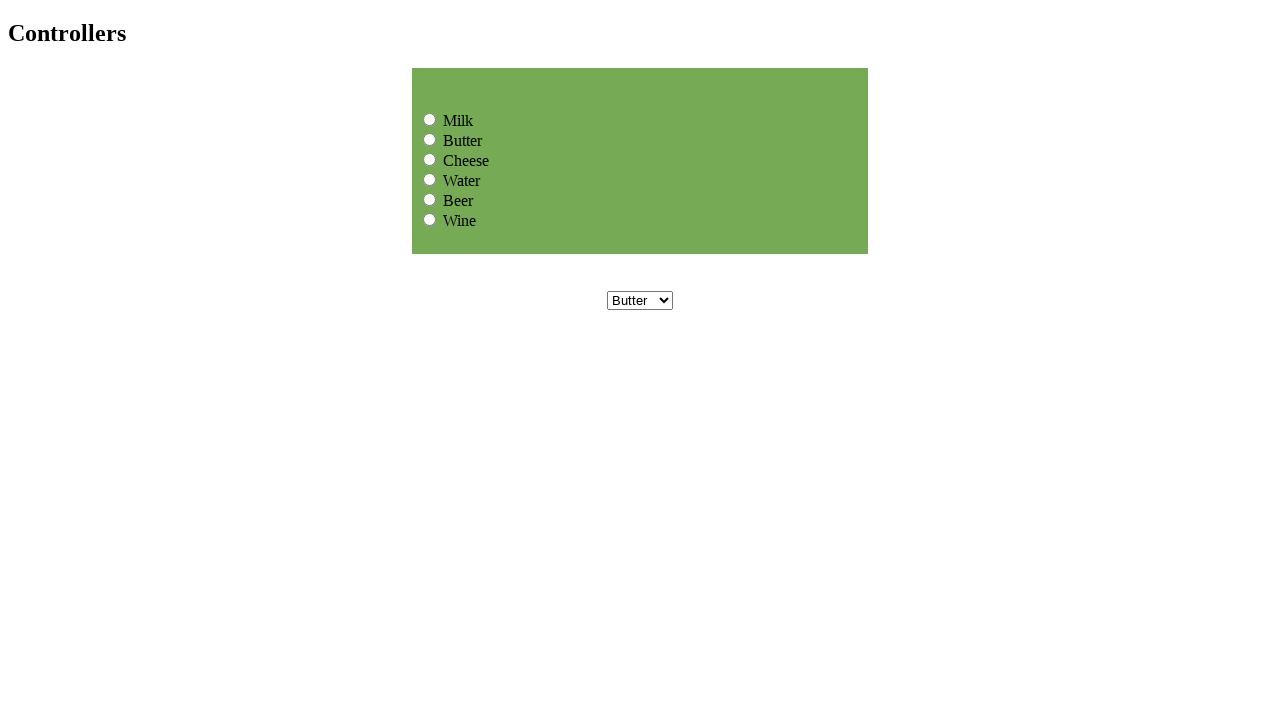

Clicked 'Cheese' radio button option at (430, 159) on input[value="Cheese"]
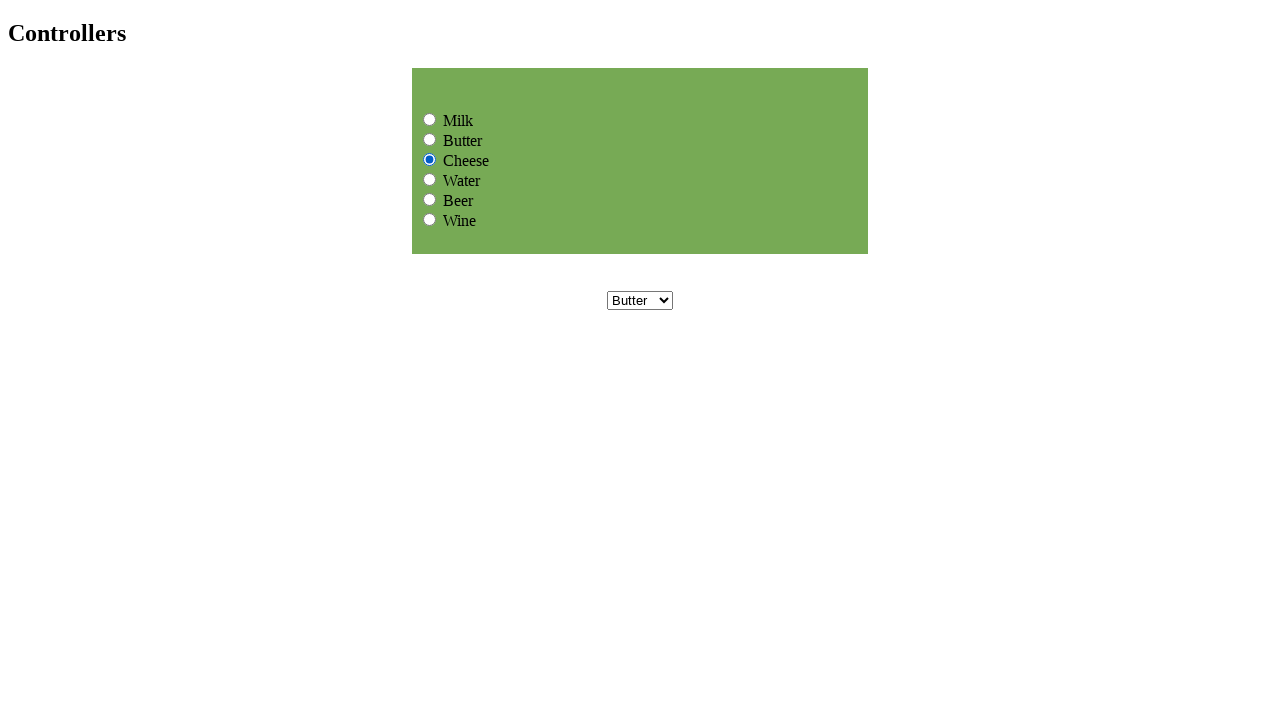

Selected dropdown option at index 1 on select
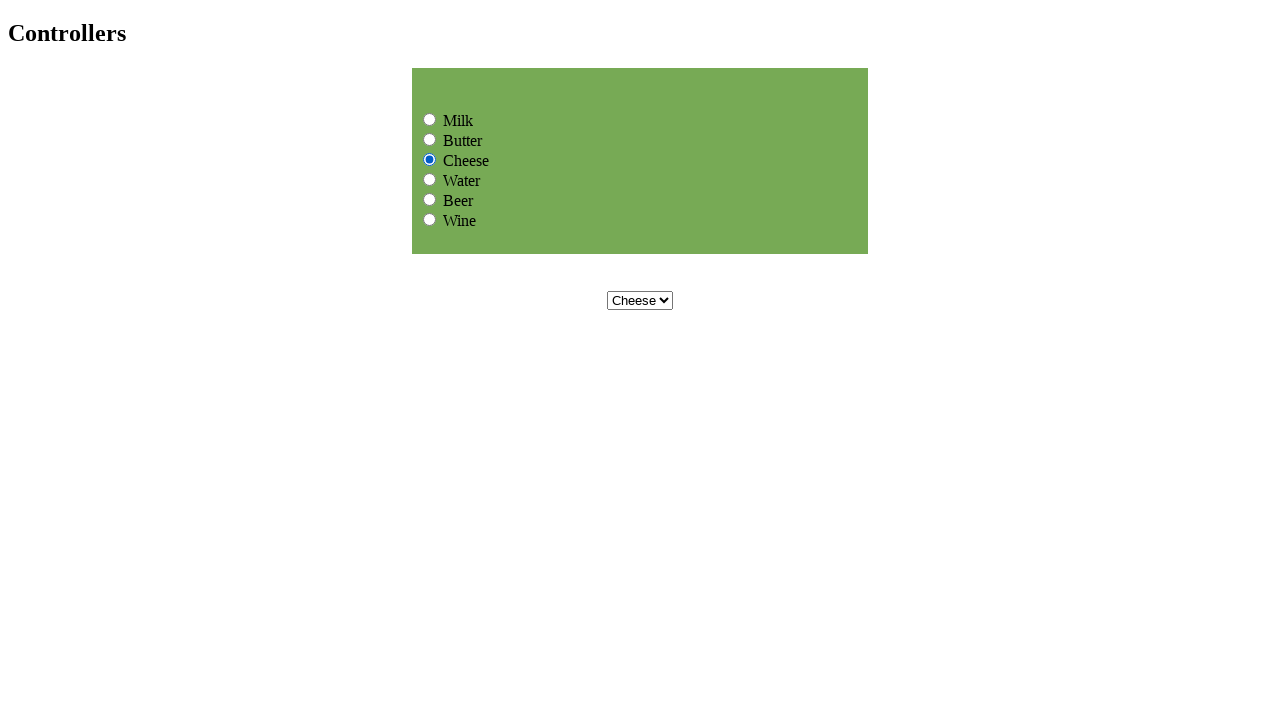

Retrieved and printed all dropdown options
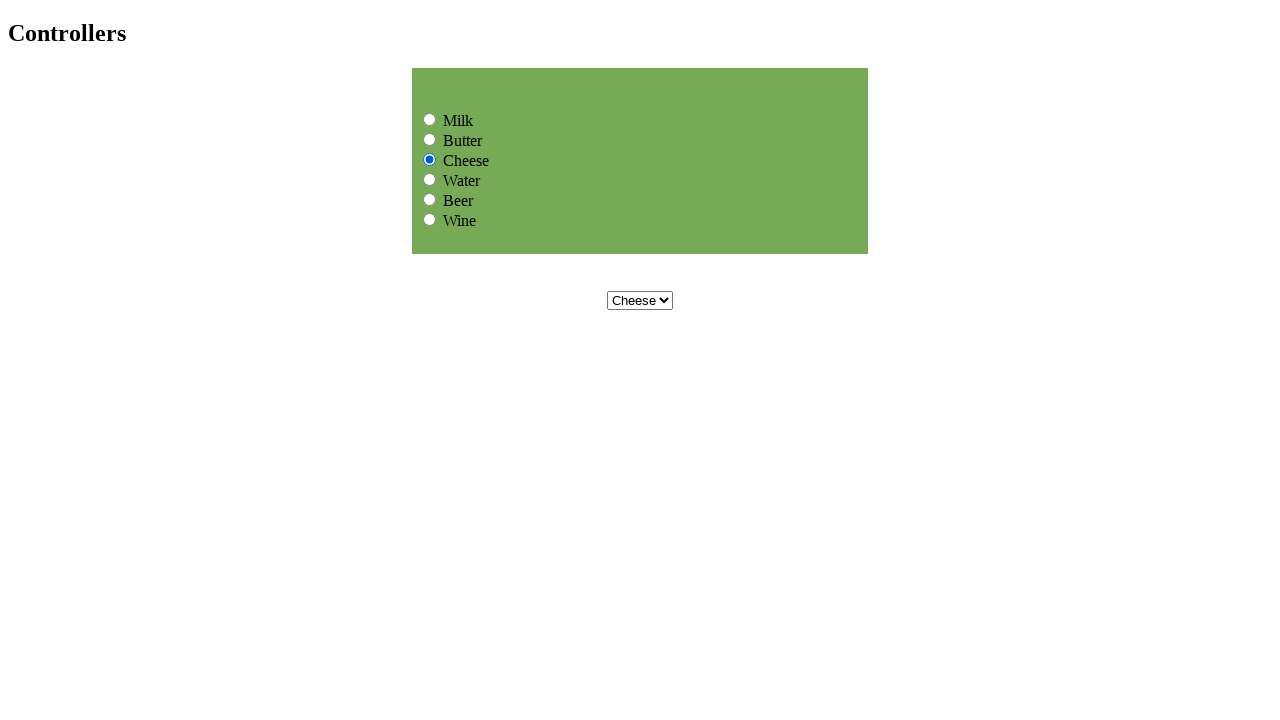

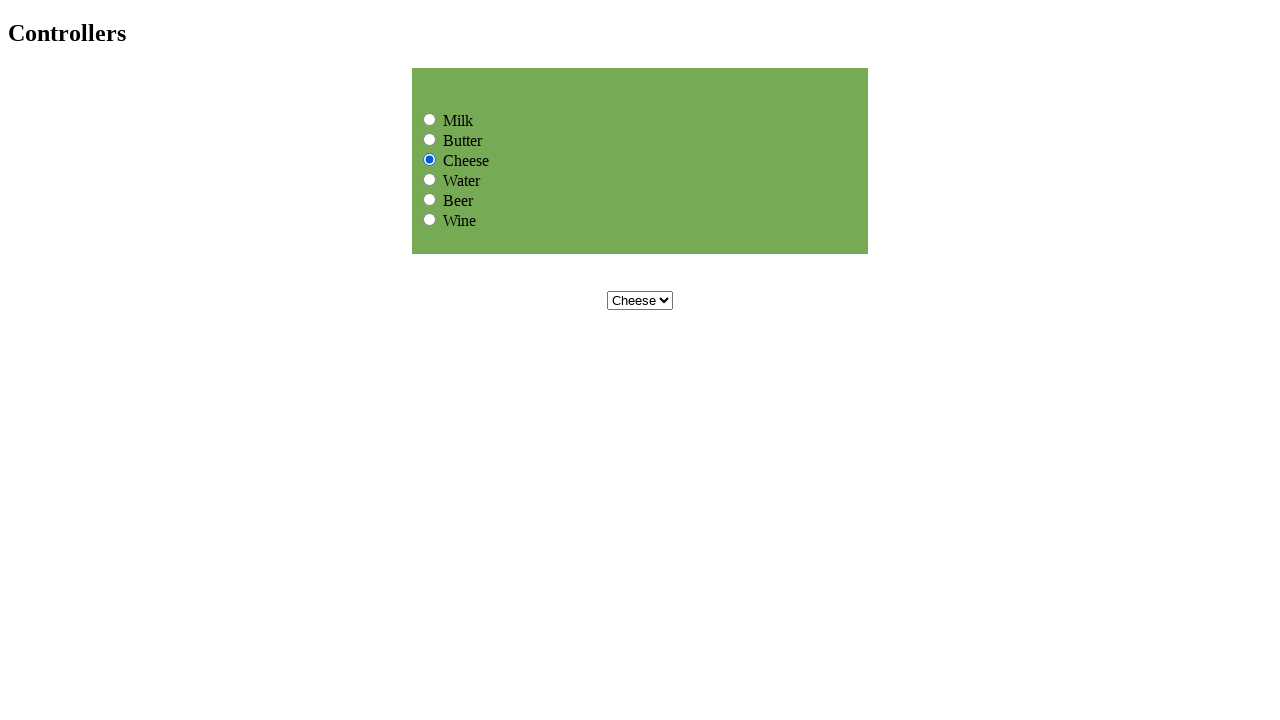